Tests clicking the LinkedIn social icon and navigating back to the main page

Starting URL: https://bsqtalent.com/

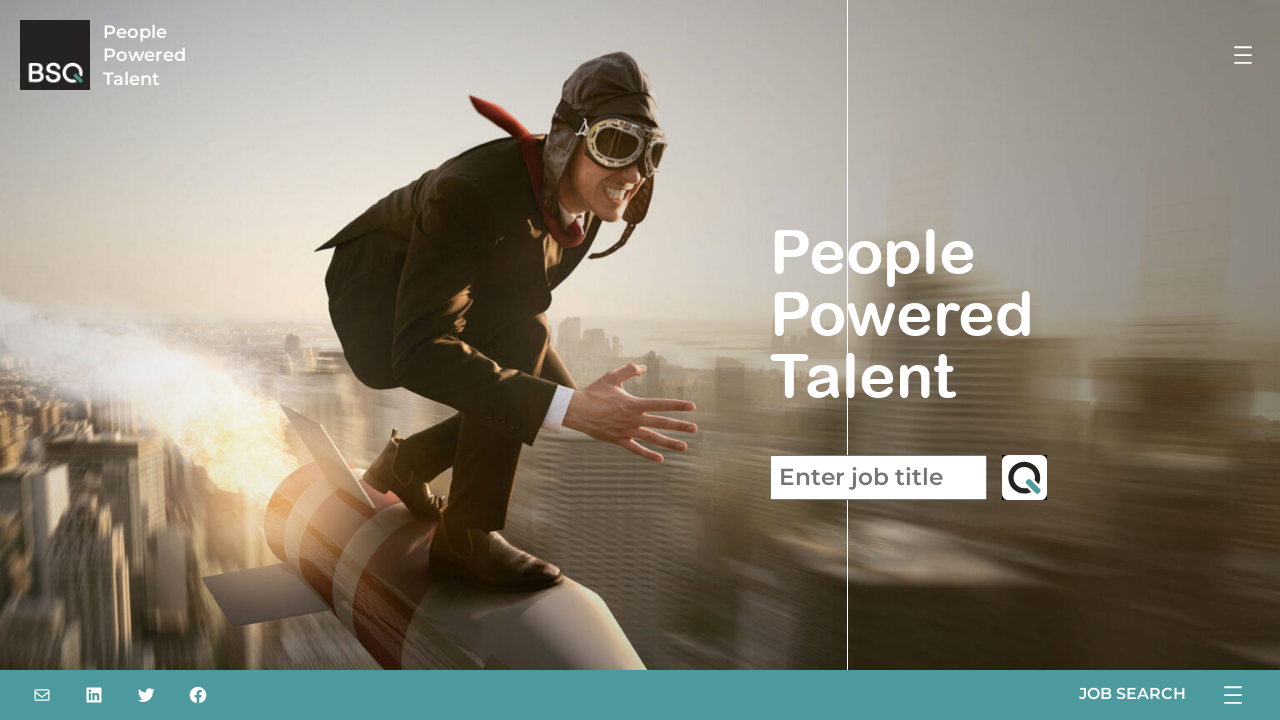

LinkedIn social icon is visible and ready to click
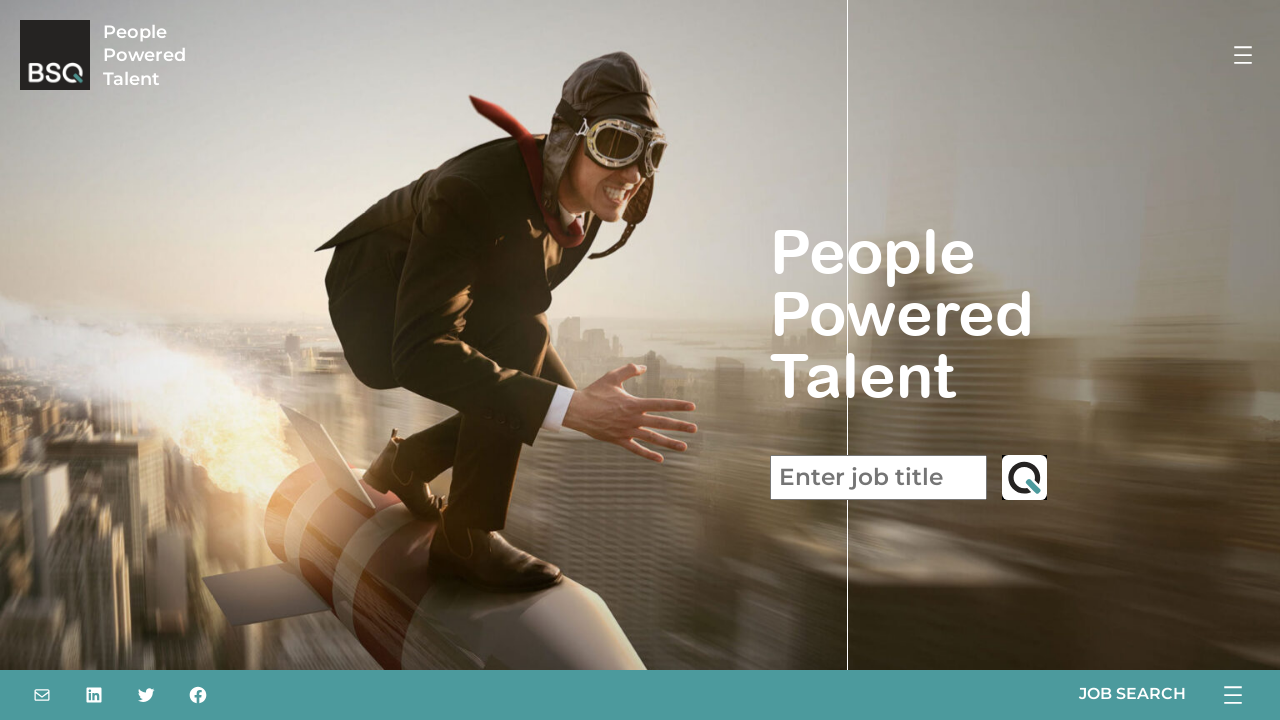

Clicked LinkedIn social icon at (94, 695) on .wp-social-link-linkedin
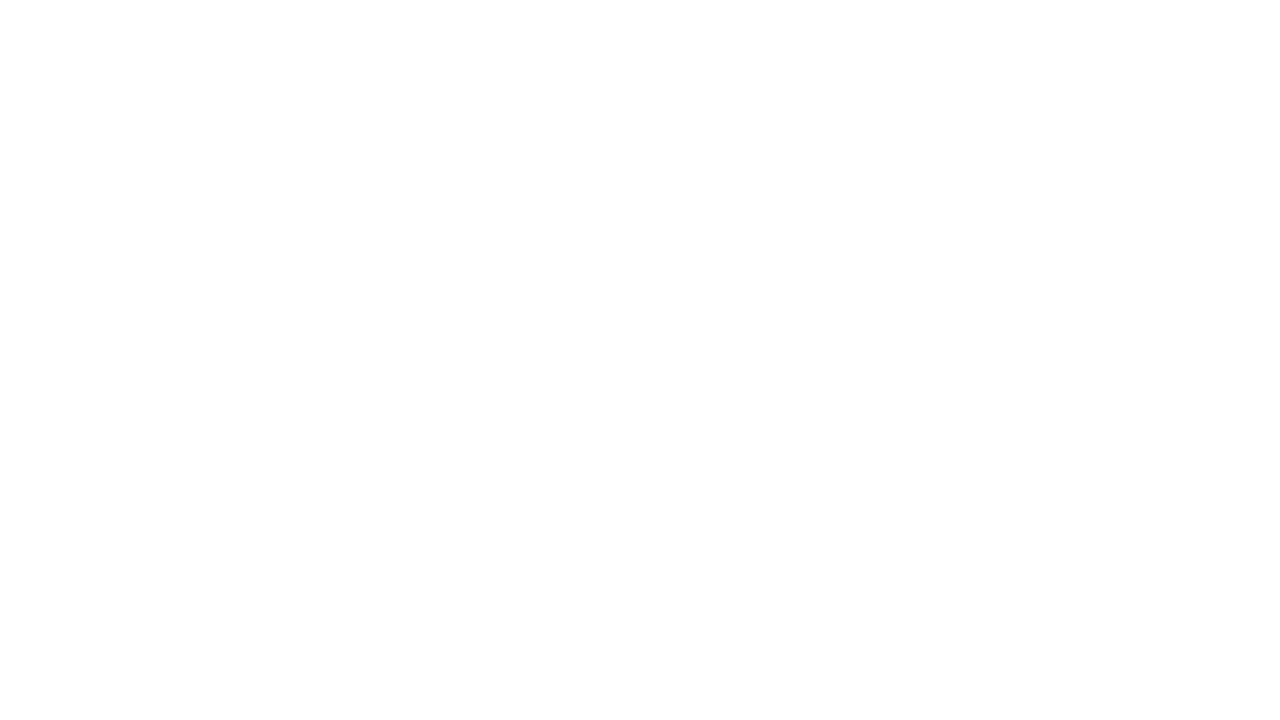

Navigated back to the main page
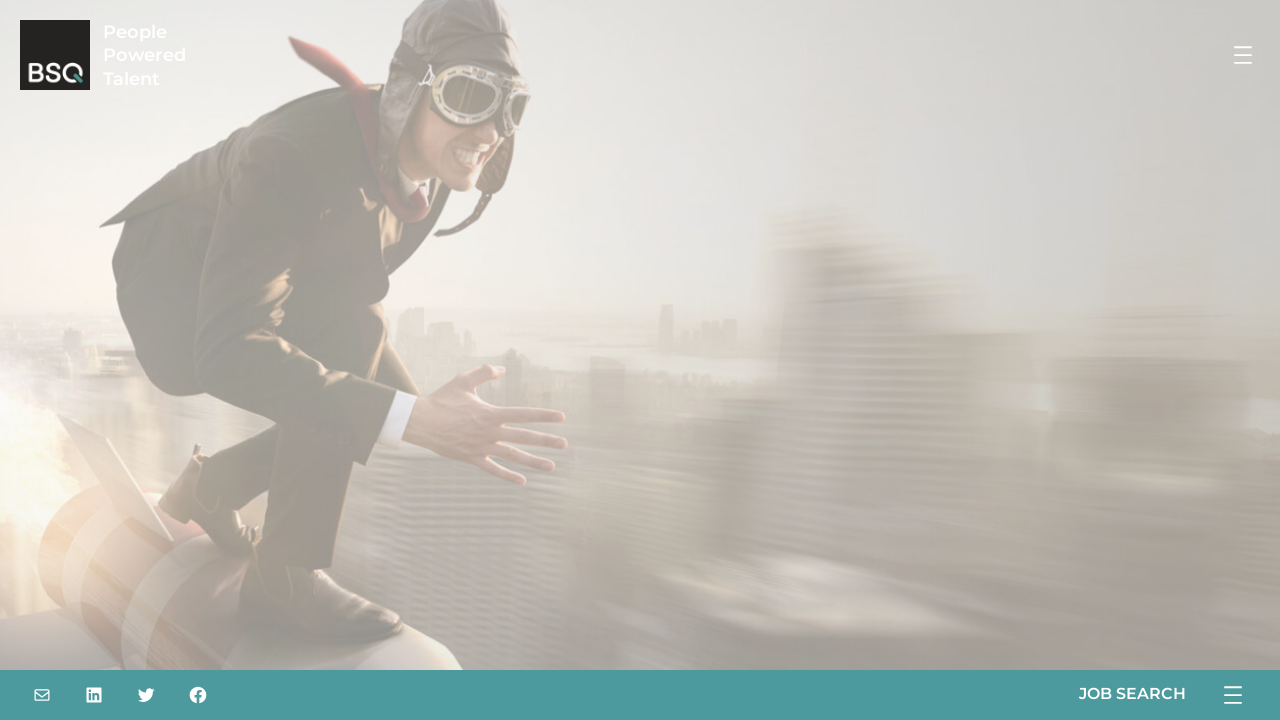

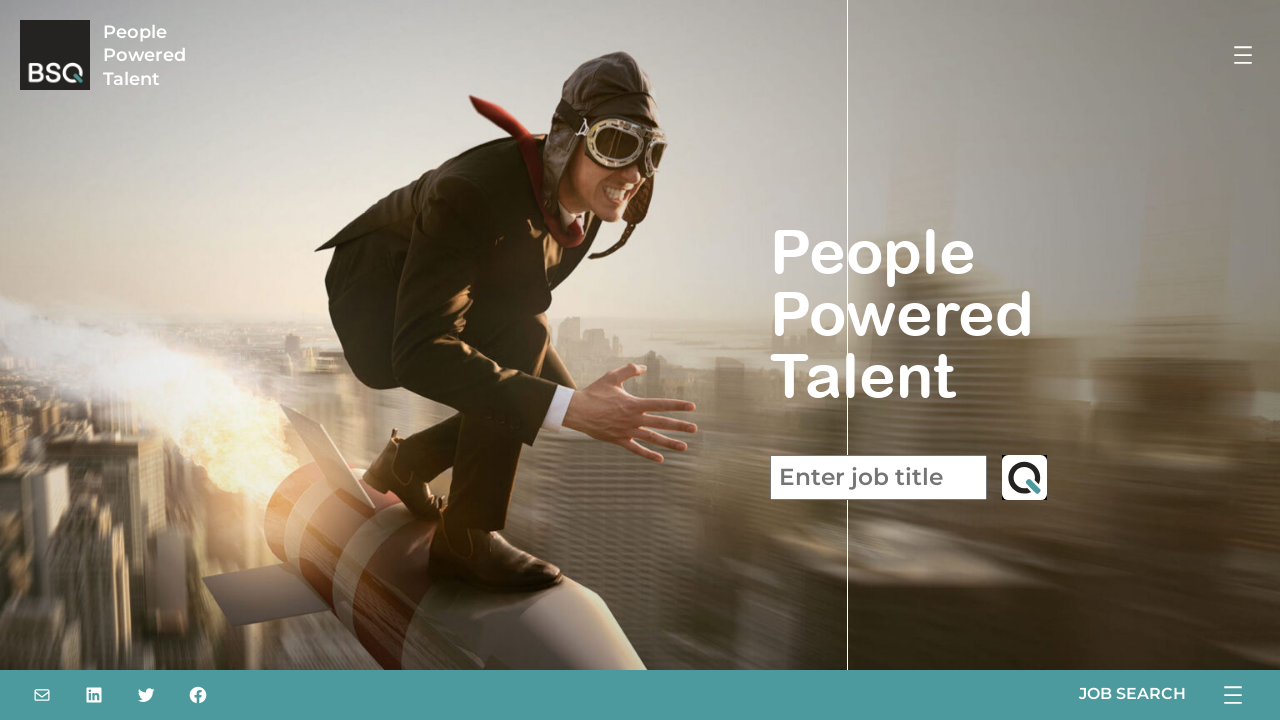